Tests dynamically selecting a radio button by its value attribute

Starting URL: http://antoniotrindade.com.br/treinoautomacao/elementsweb.html

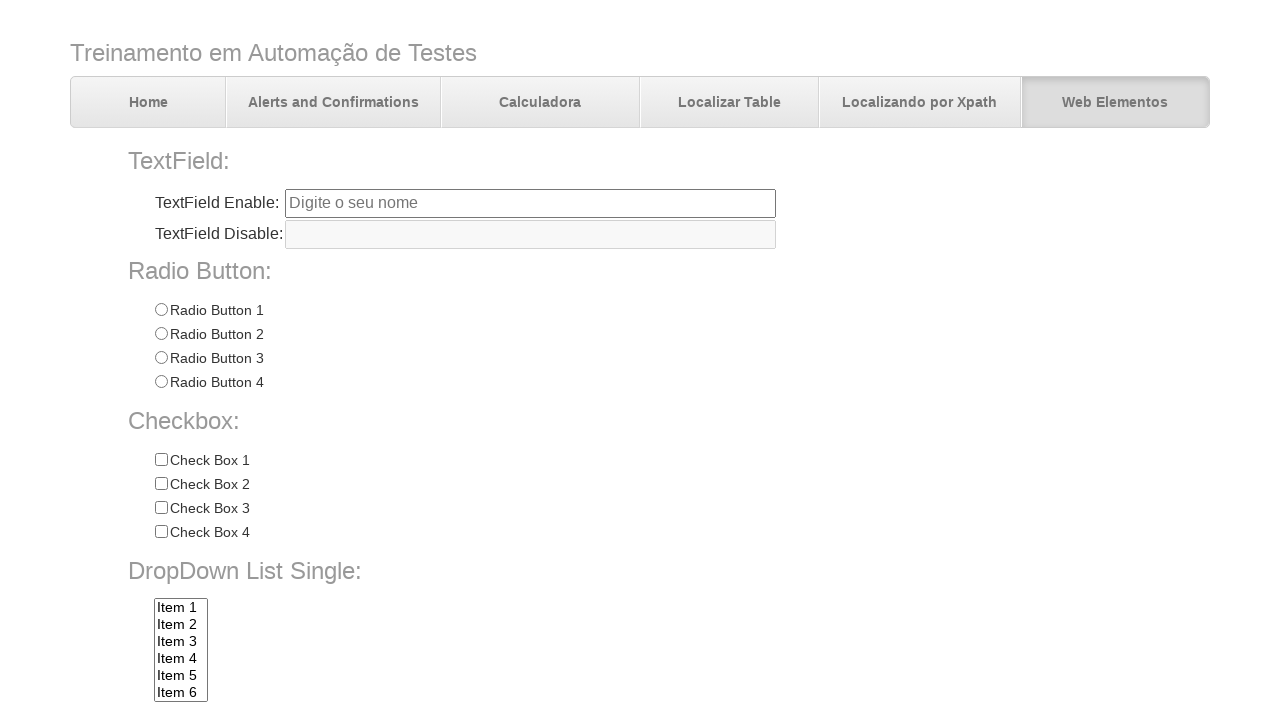

Clicked radio button with value 'Radio 3' at (161, 358) on input[name='radioGroup1'][value='Radio 3']
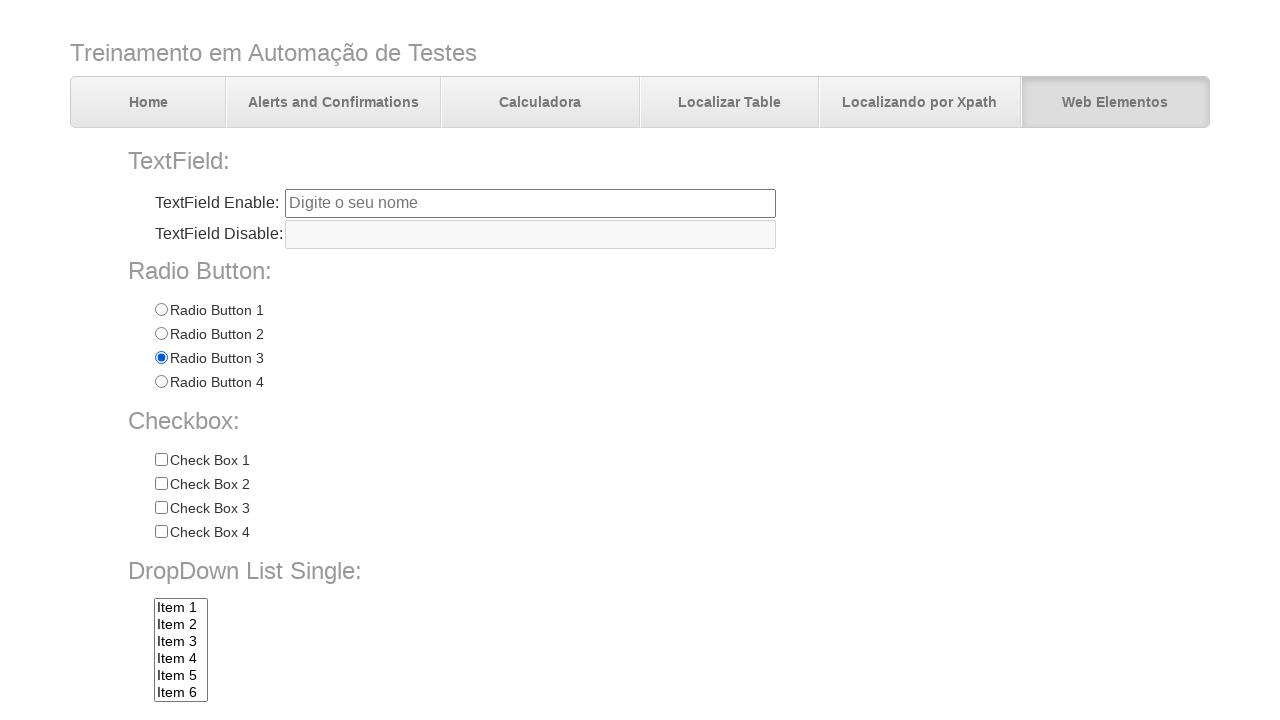

Located all radio buttons in radioGroup1
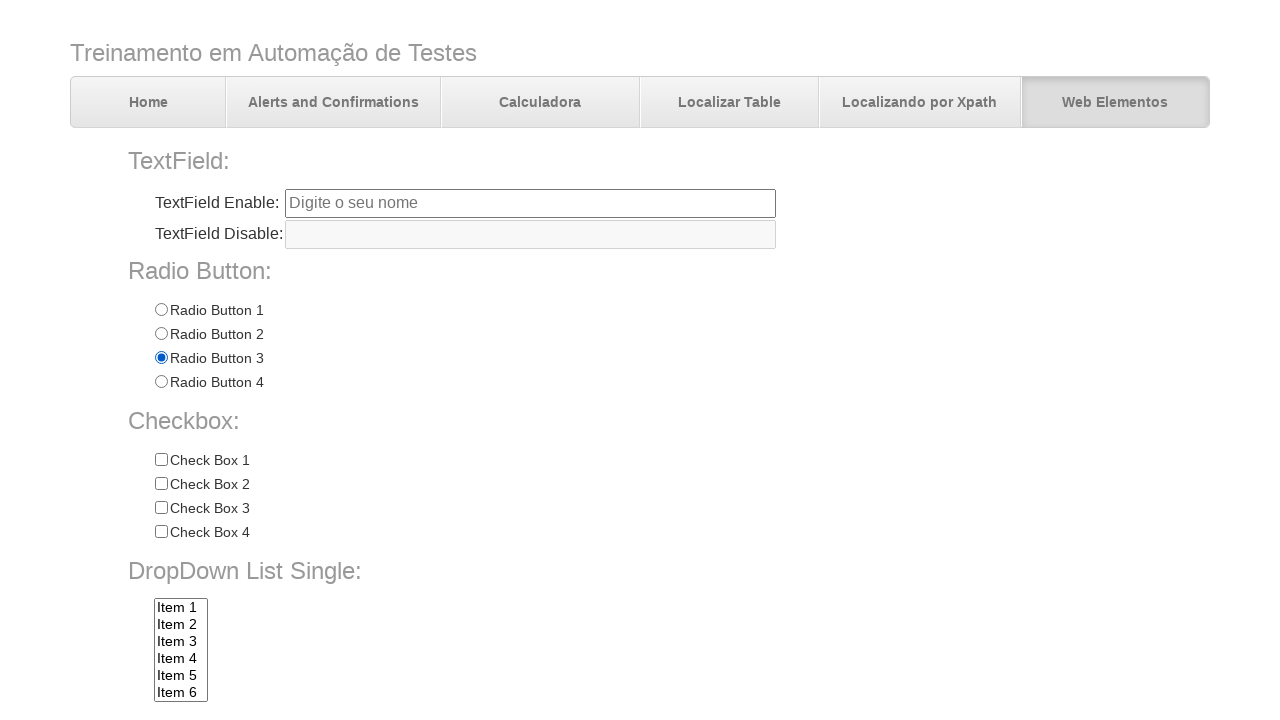

Verified that the third radio button is selected
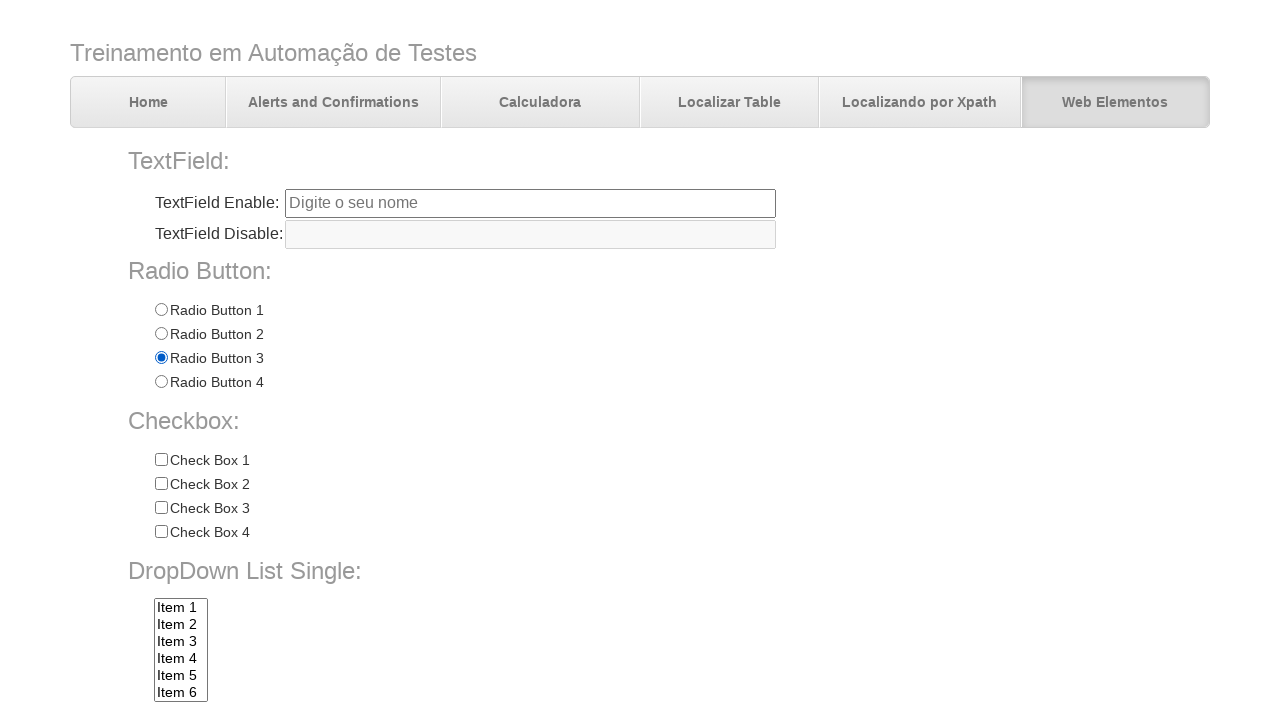

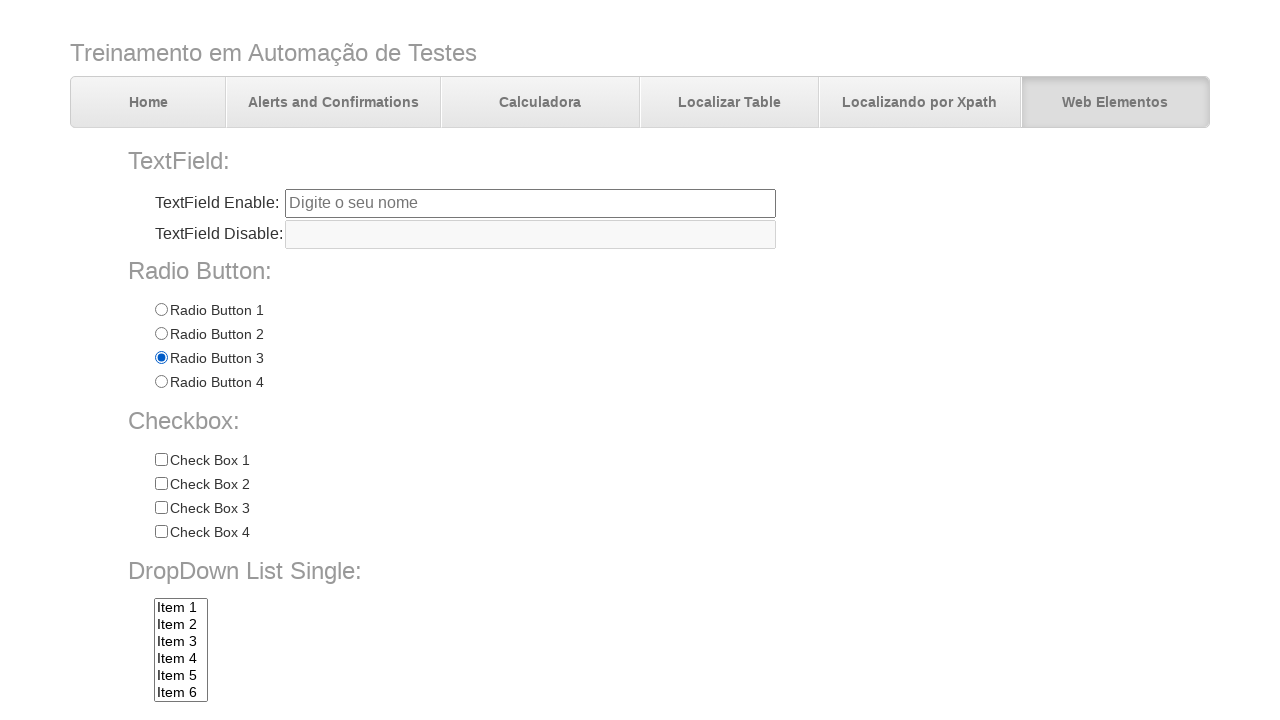